Tests the passenger dropdown functionality on a flight booking practice site by opening the dropdown, incrementing the adult passenger count 4 times, and closing the dropdown.

Starting URL: https://rahulshettyacademy.com/dropdownsPractise/

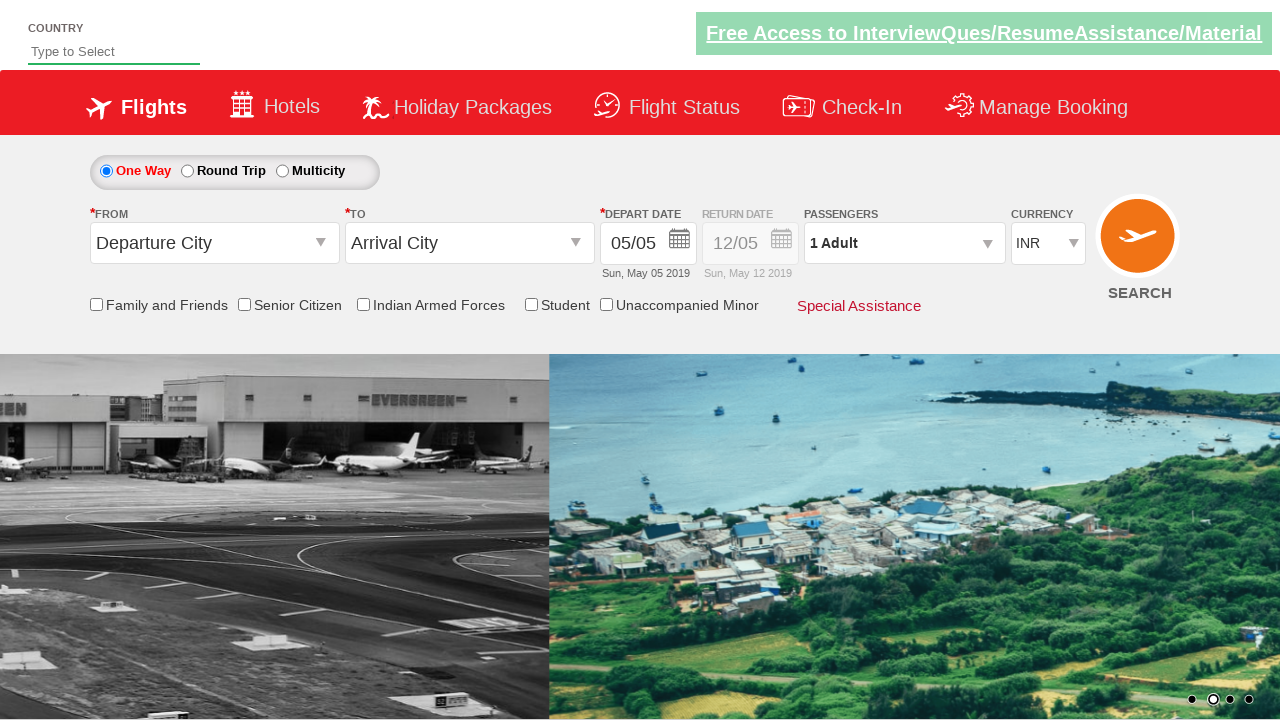

Clicked on the passenger dropdown to open it at (904, 243) on xpath=//div[contains(@id,'divpax')]
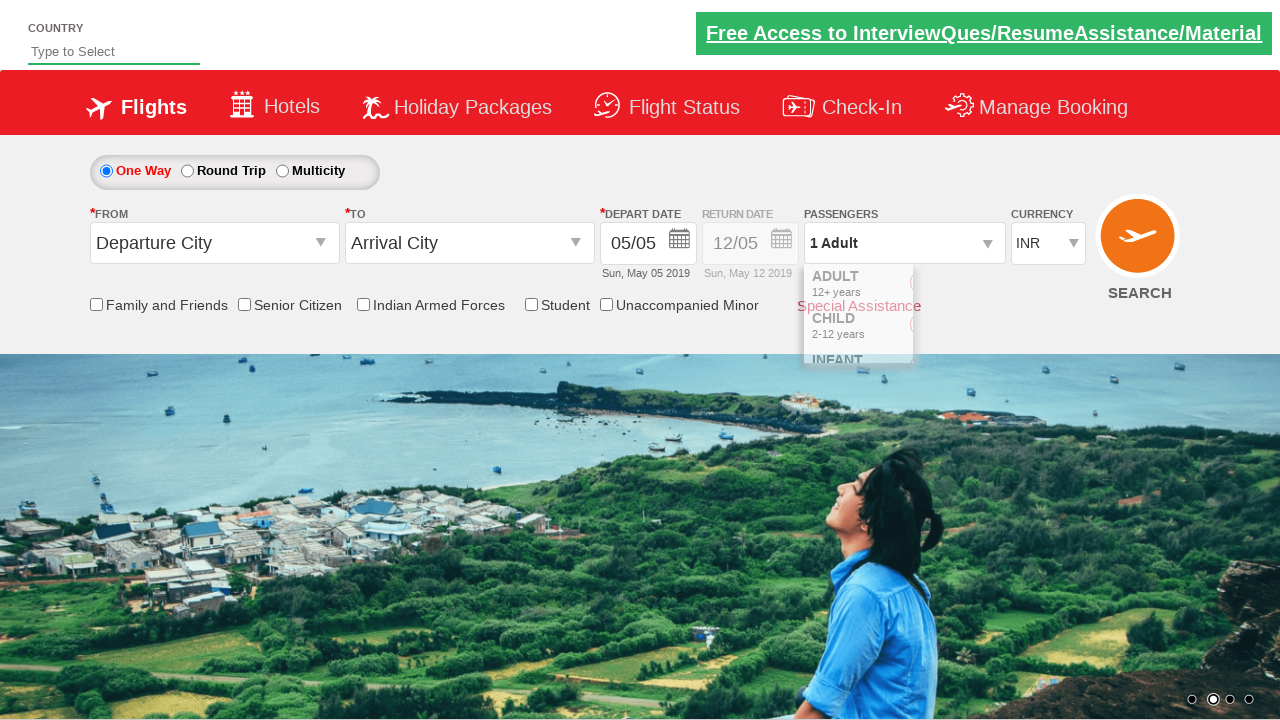

Waited for dropdown to open
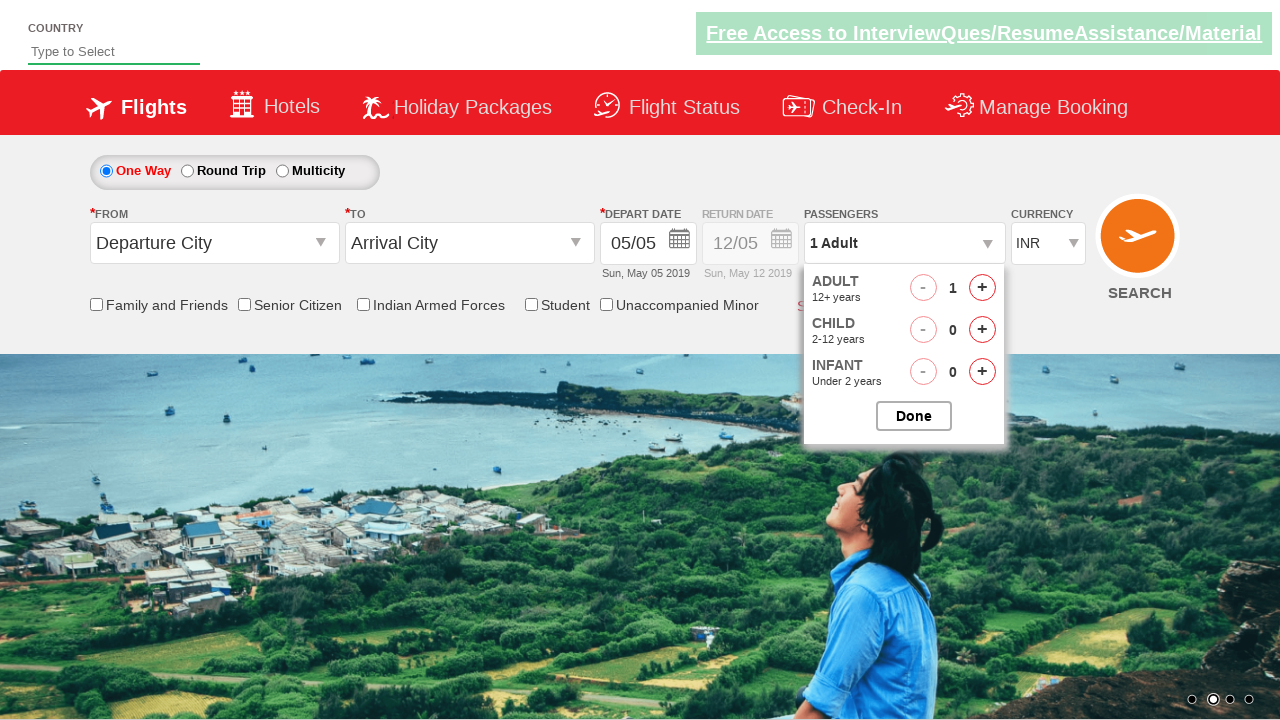

Incremented adult passenger count (iteration 1/4) at (982, 288) on #hrefIncAdt
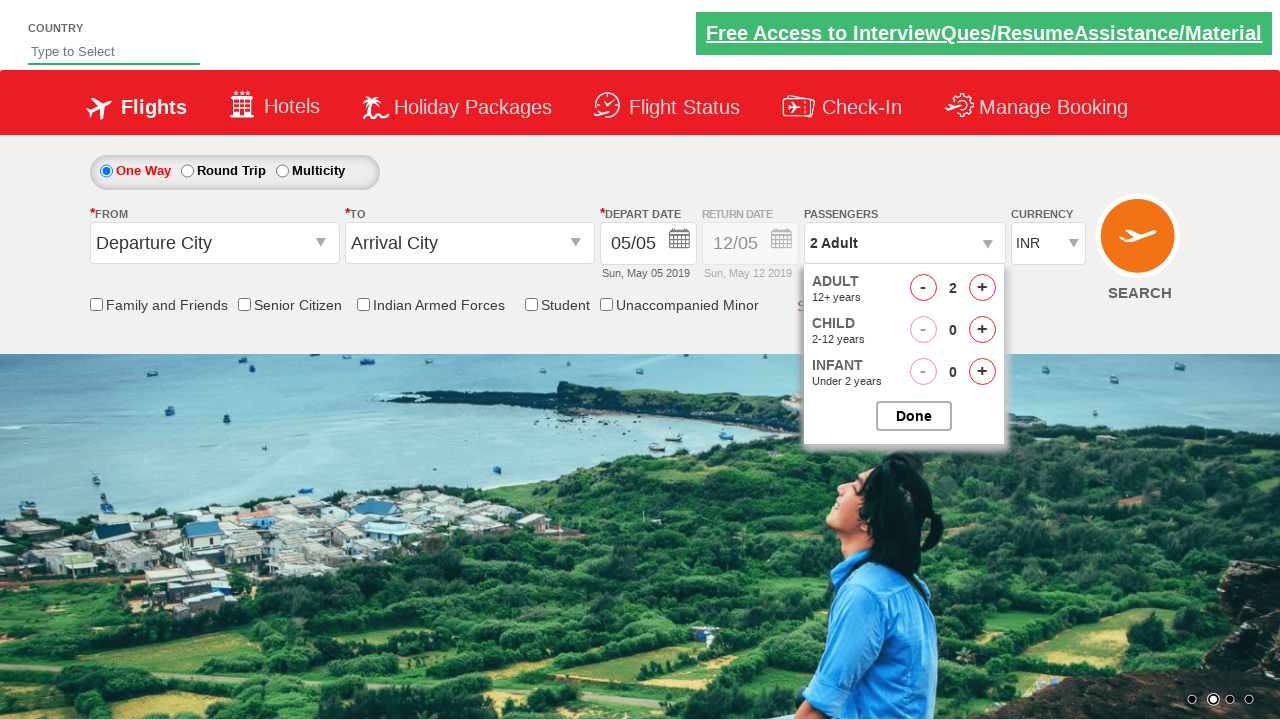

Incremented adult passenger count (iteration 2/4) at (982, 288) on #hrefIncAdt
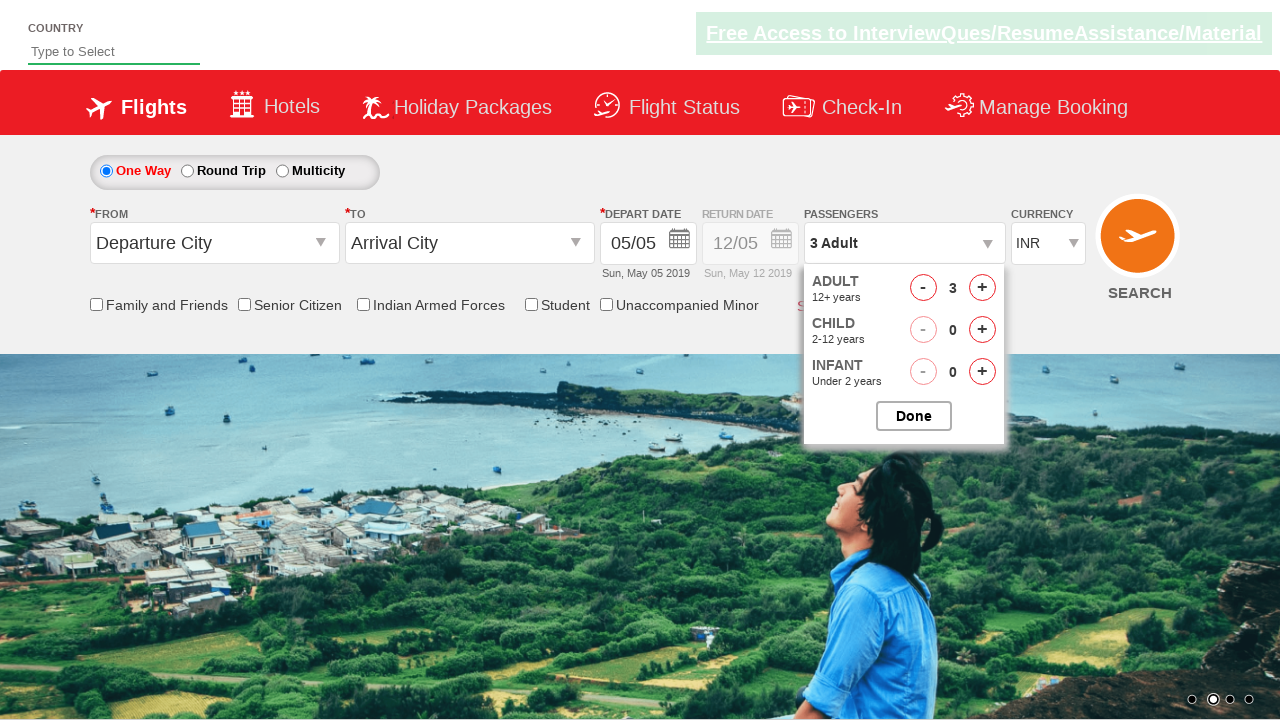

Incremented adult passenger count (iteration 3/4) at (982, 288) on #hrefIncAdt
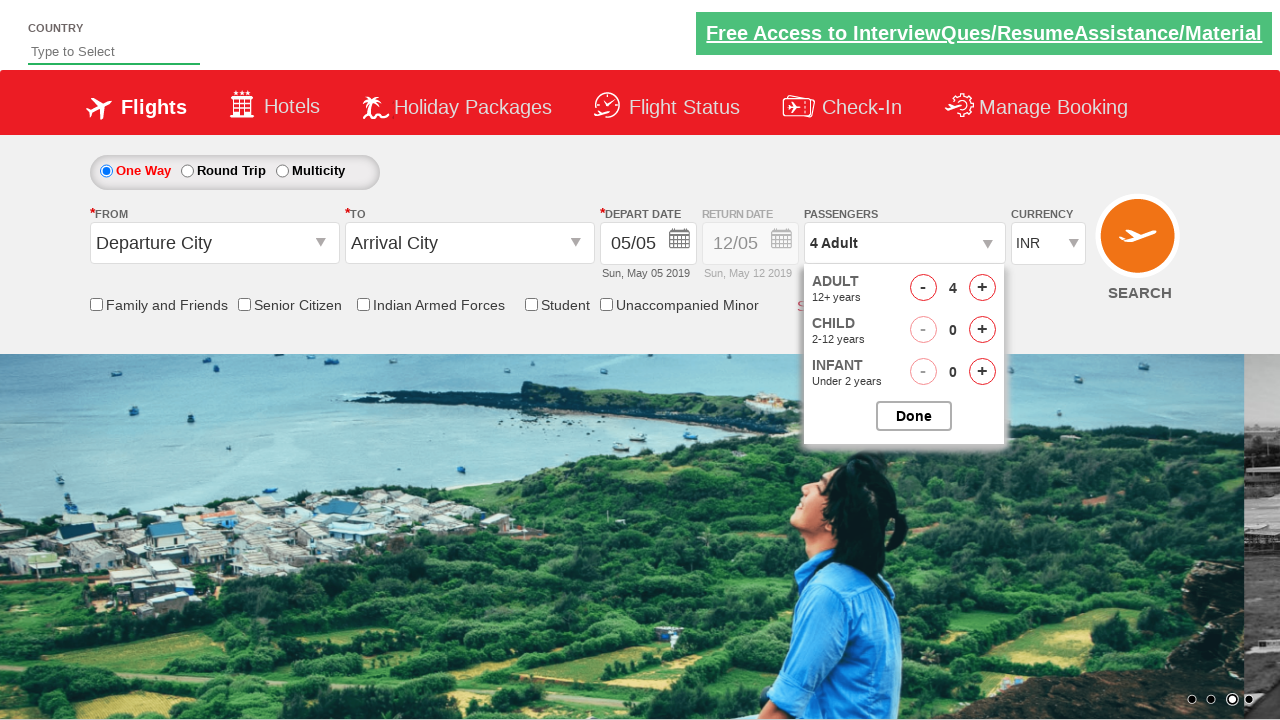

Incremented adult passenger count (iteration 4/4) at (982, 288) on #hrefIncAdt
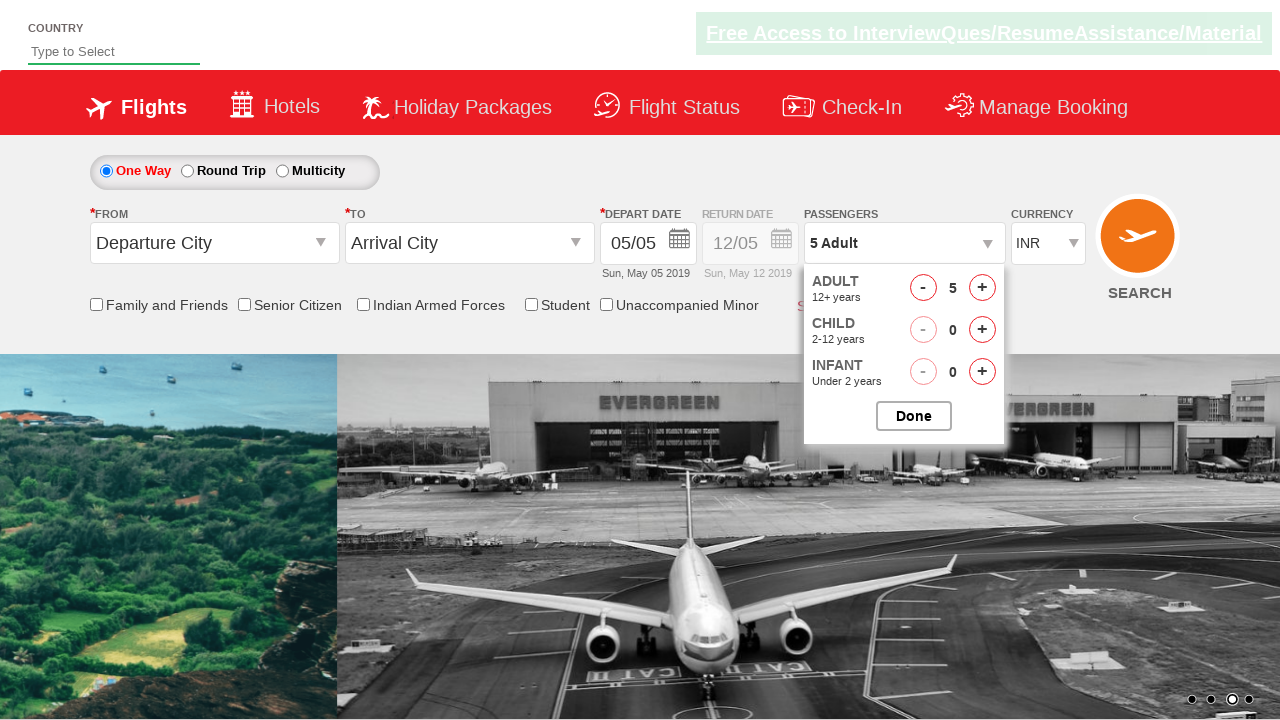

Clicked to close the passenger dropdown at (914, 416) on #btnclosepaxoption
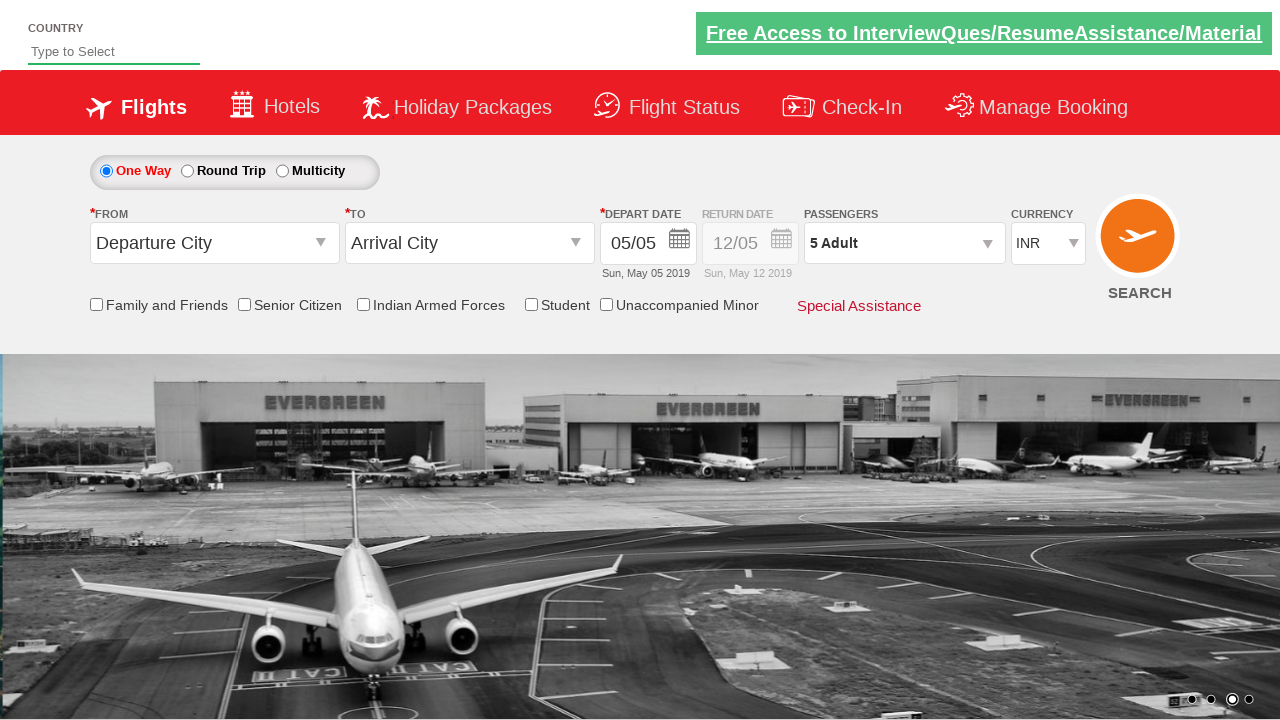

Dropdown closed and passenger selection element is visible
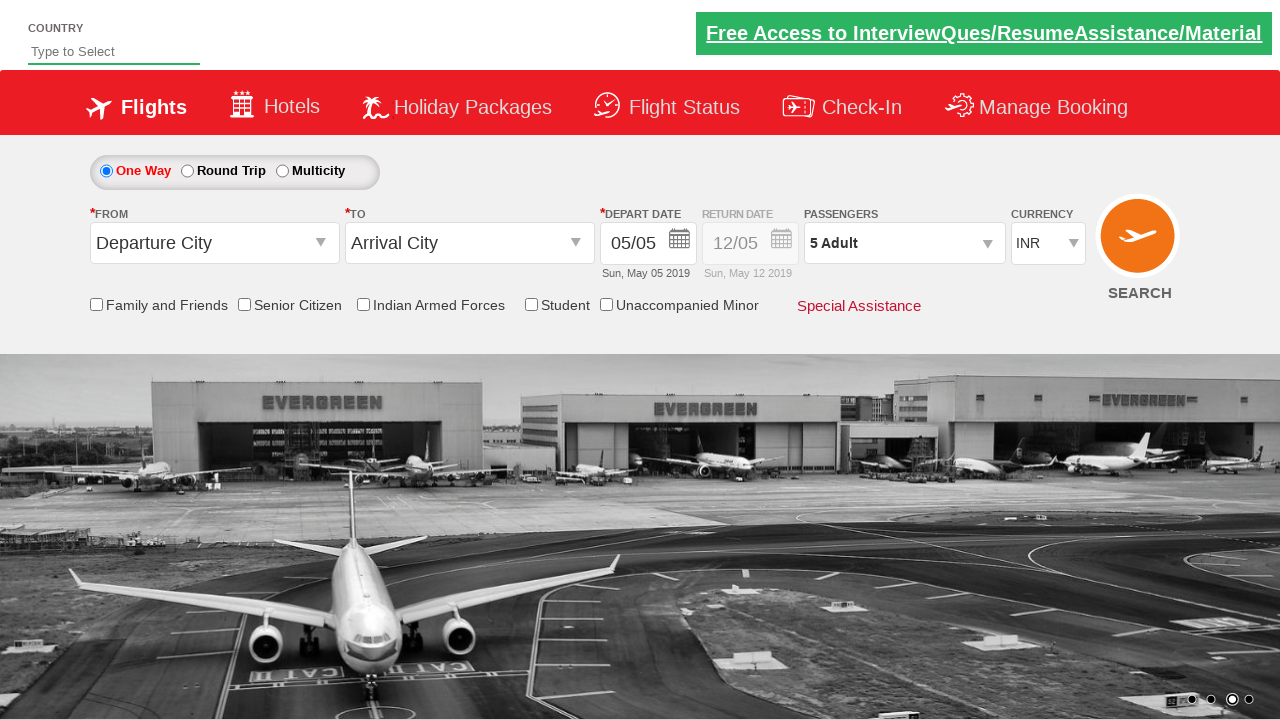

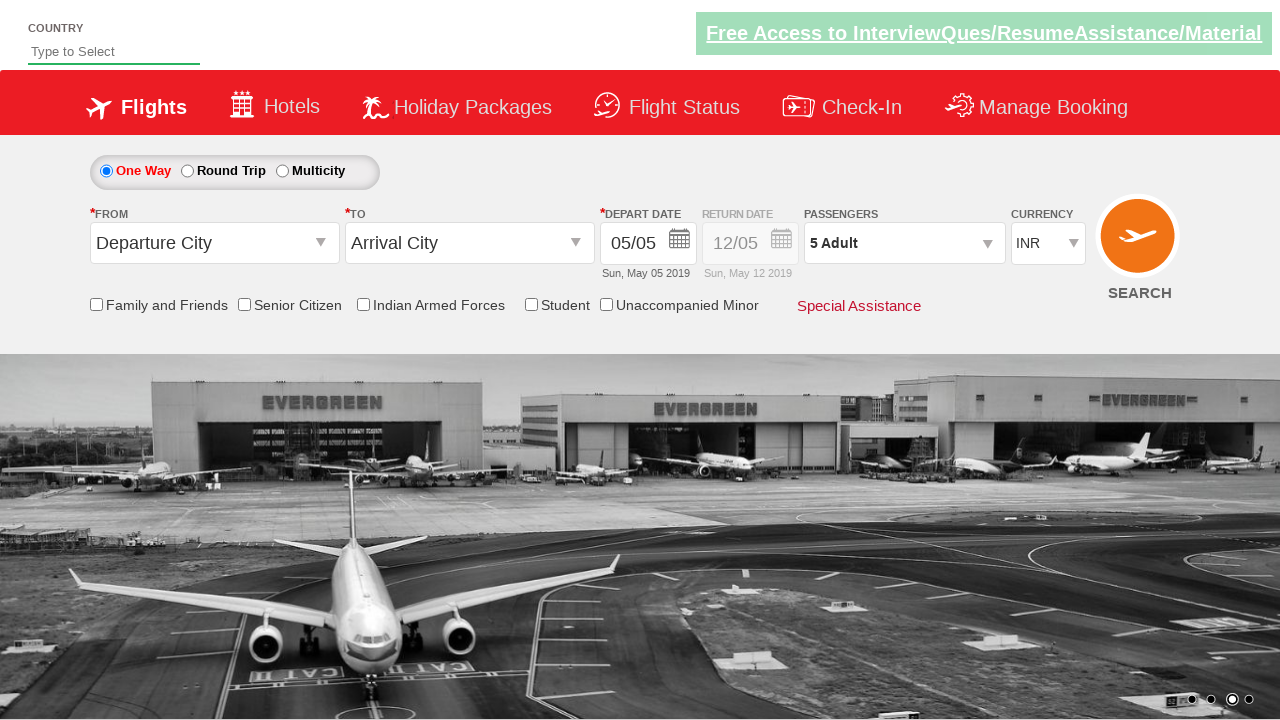